Tests a simple JavaScript alert by clicking a button to trigger the alert, verifying the alert text, and accepting it

Starting URL: https://v1.training-support.net/selenium/javascript-alerts

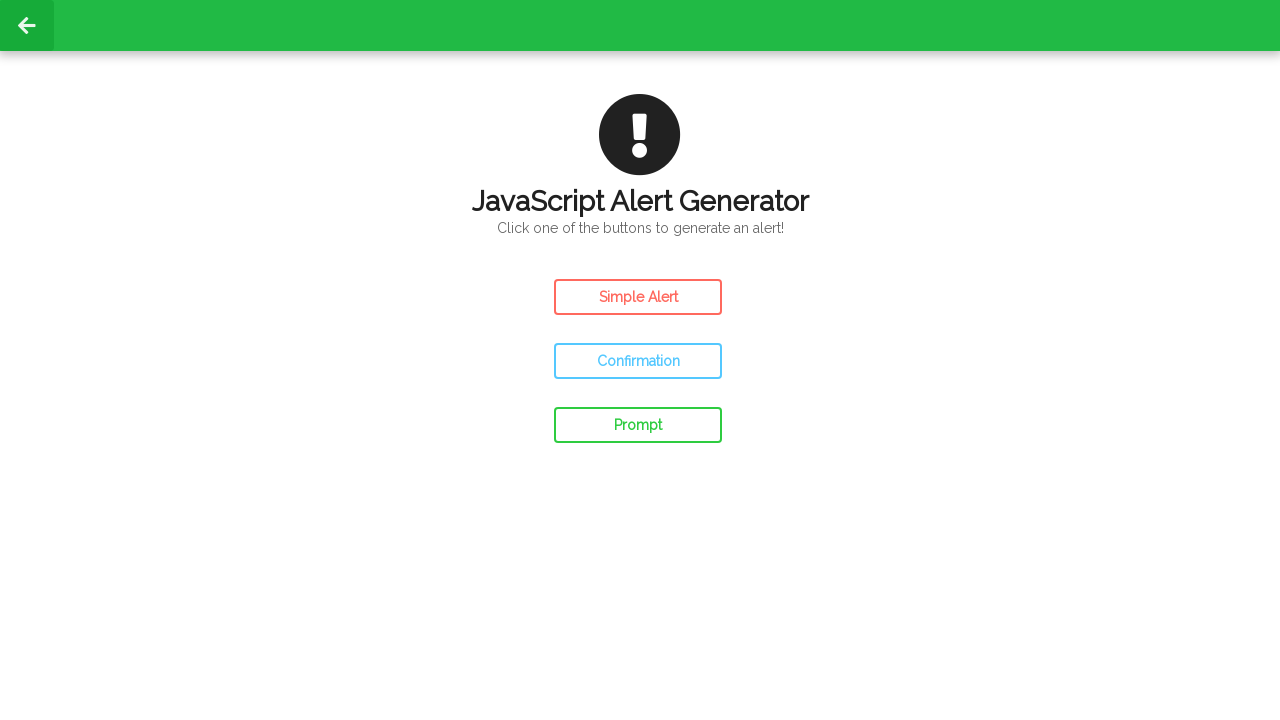

Clicked the simple alert button to trigger the JavaScript alert at (638, 297) on #simple
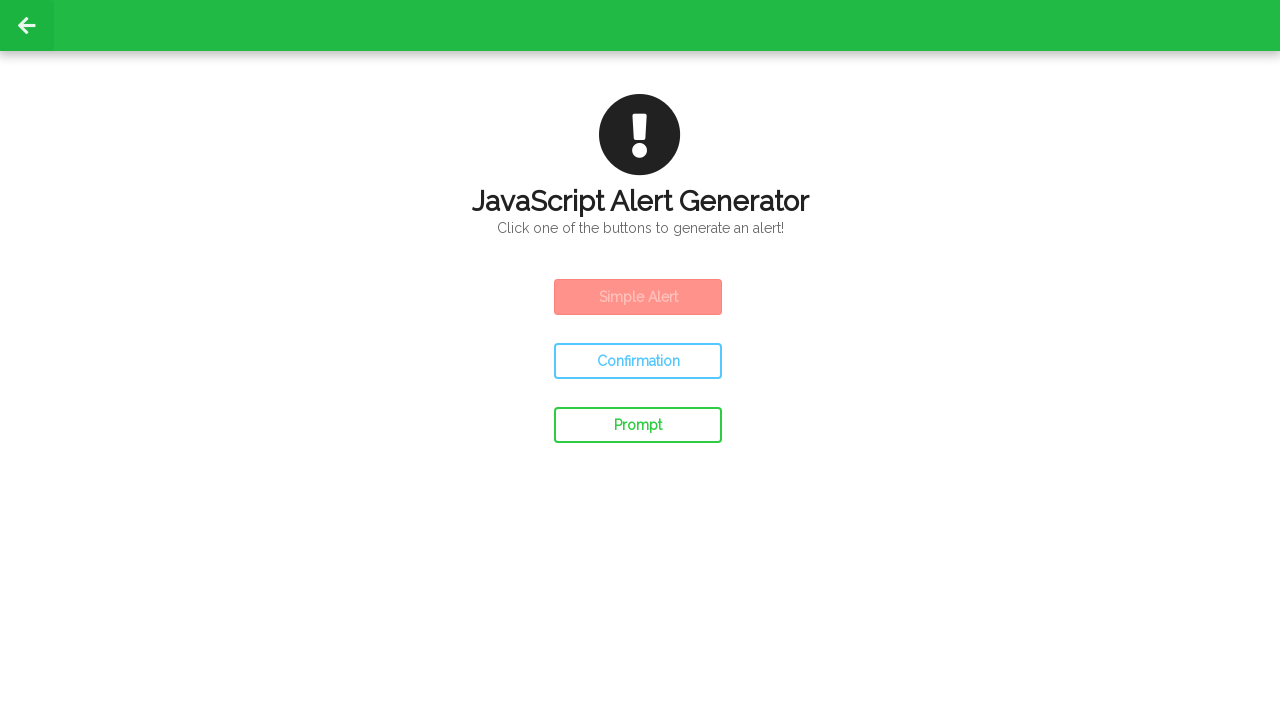

Set up dialog handler to accept the alert
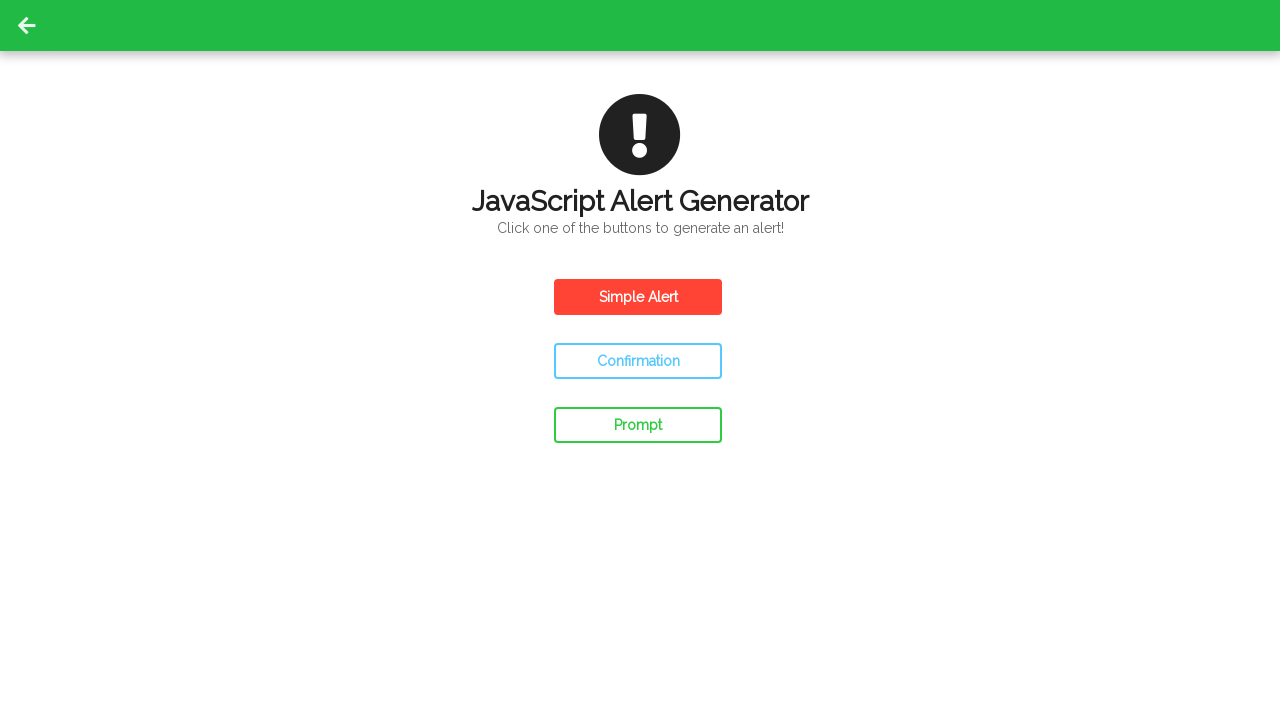

Waited for alert to be processed
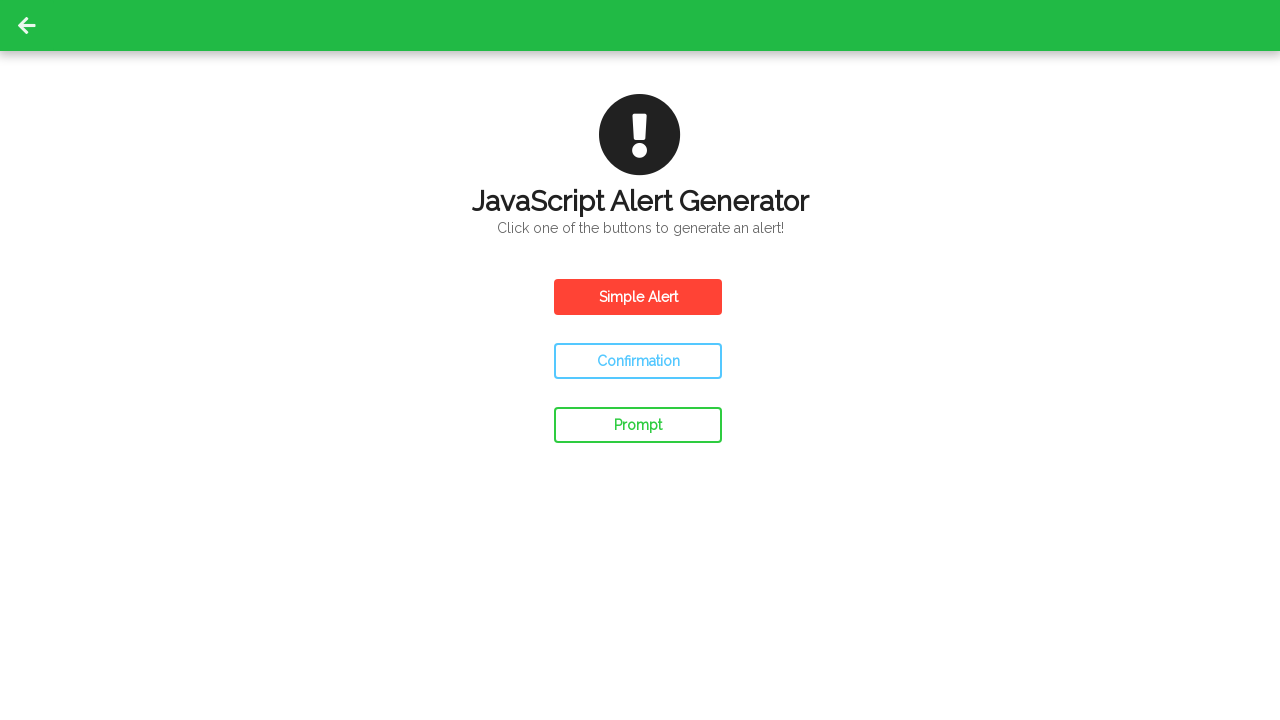

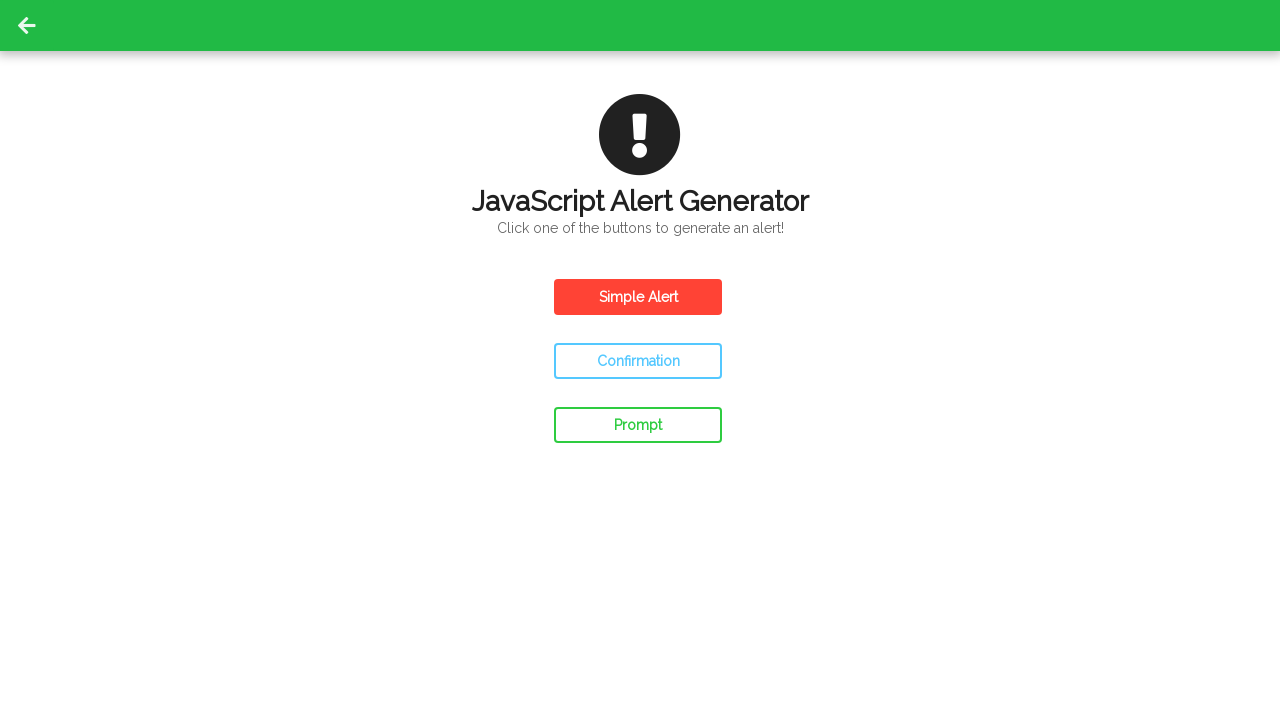